Tests the dynamic controls page by verifying the textbox is initially disabled, clicking the Enable button, waiting for it to become enabled, and verifying the success message appears.

Starting URL: https://the-internet.herokuapp.com/dynamic_controls

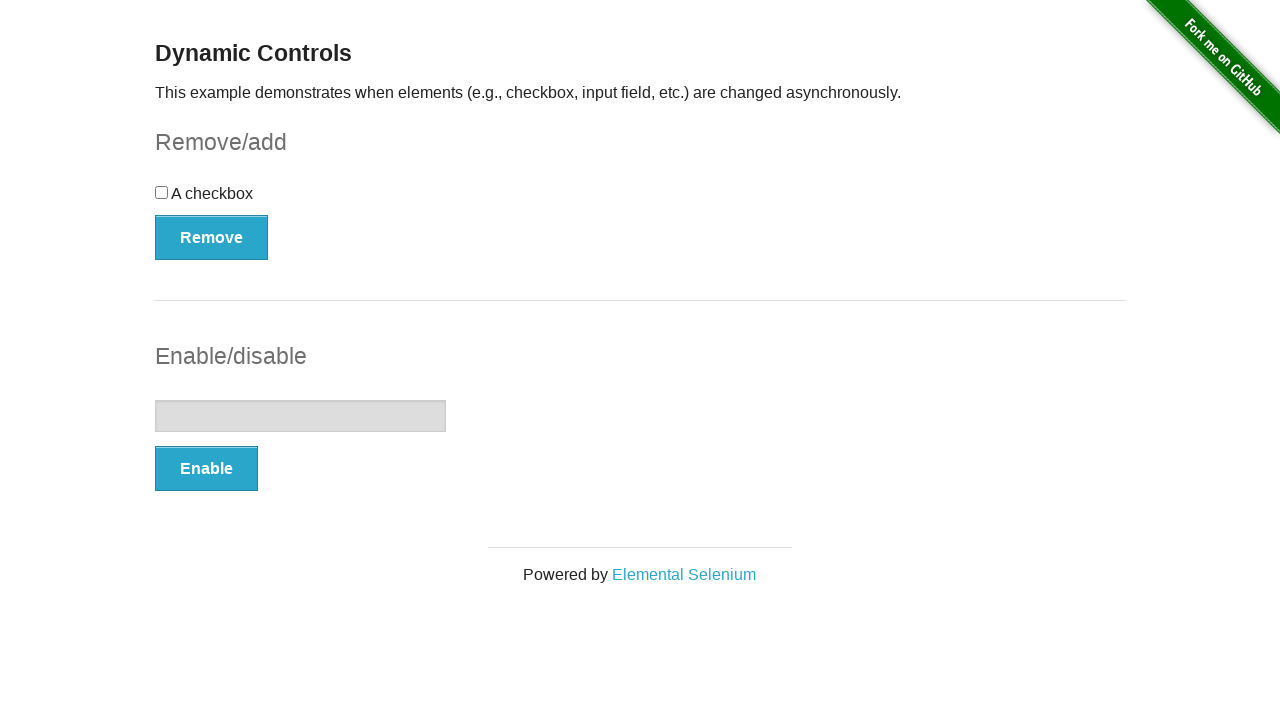

Verified textbox is initially disabled
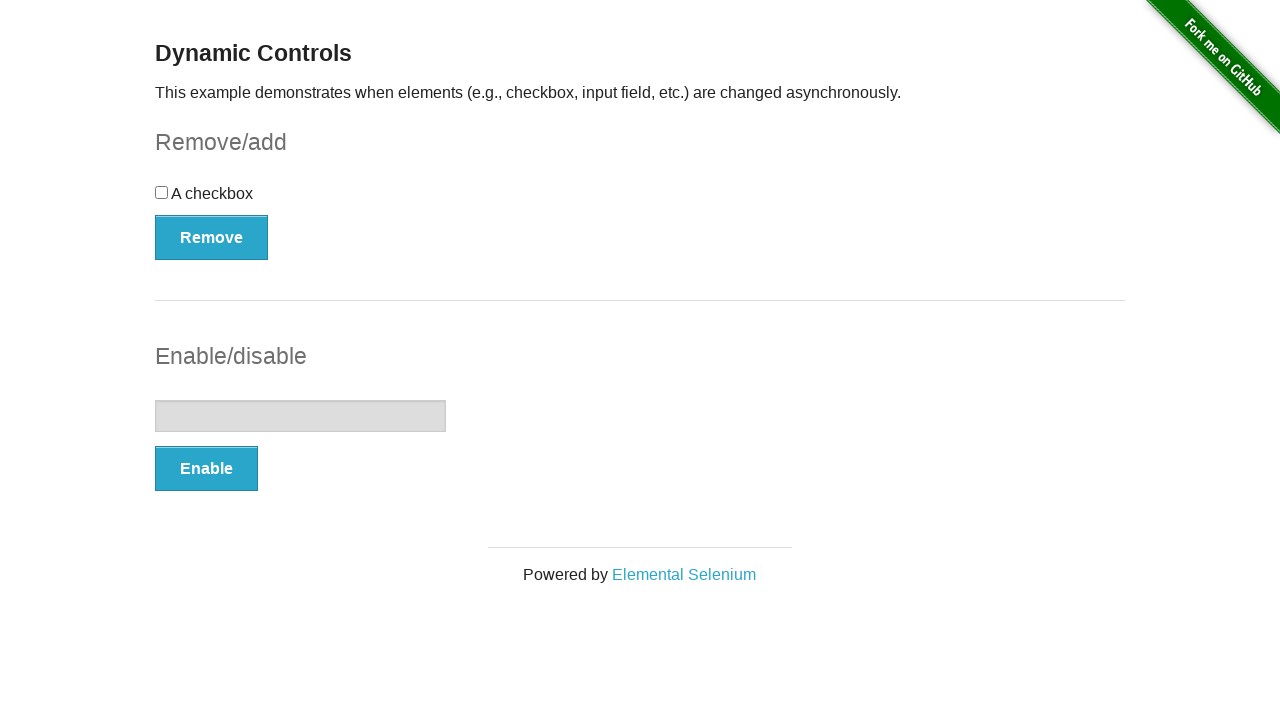

Clicked the Enable button at (206, 469) on xpath=//button[text()='Enable']
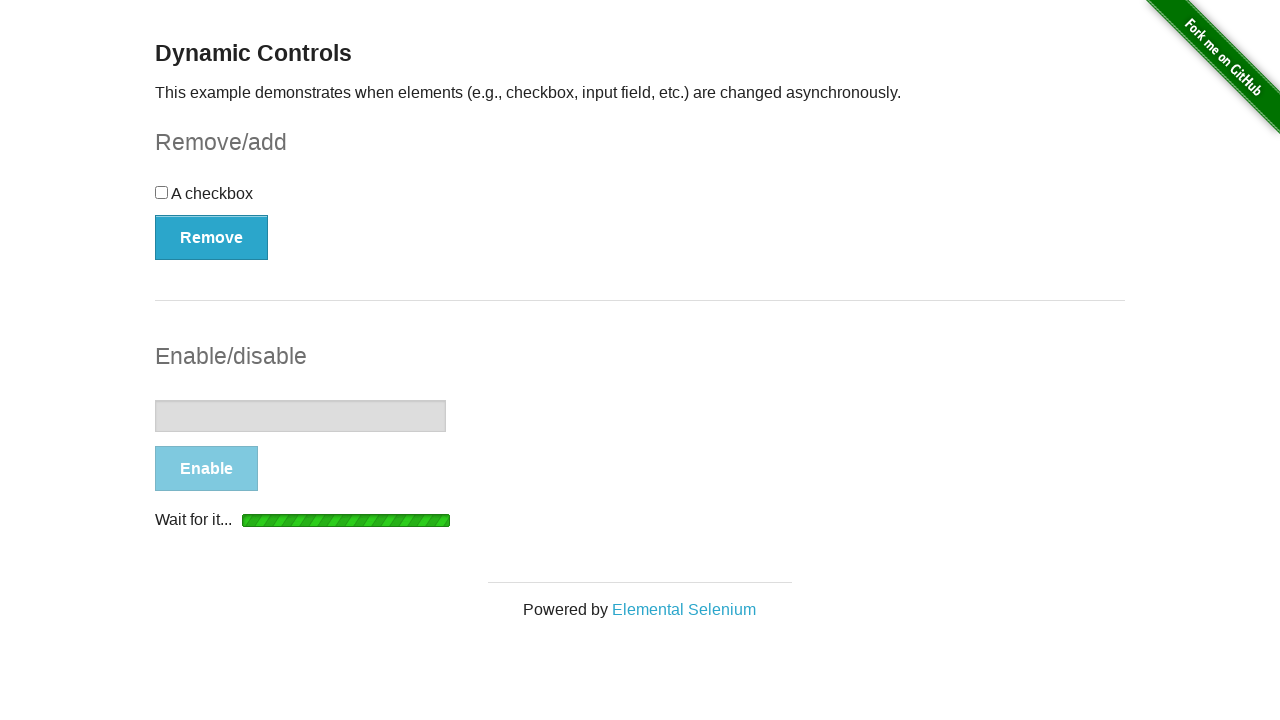

Waited for textbox to become enabled
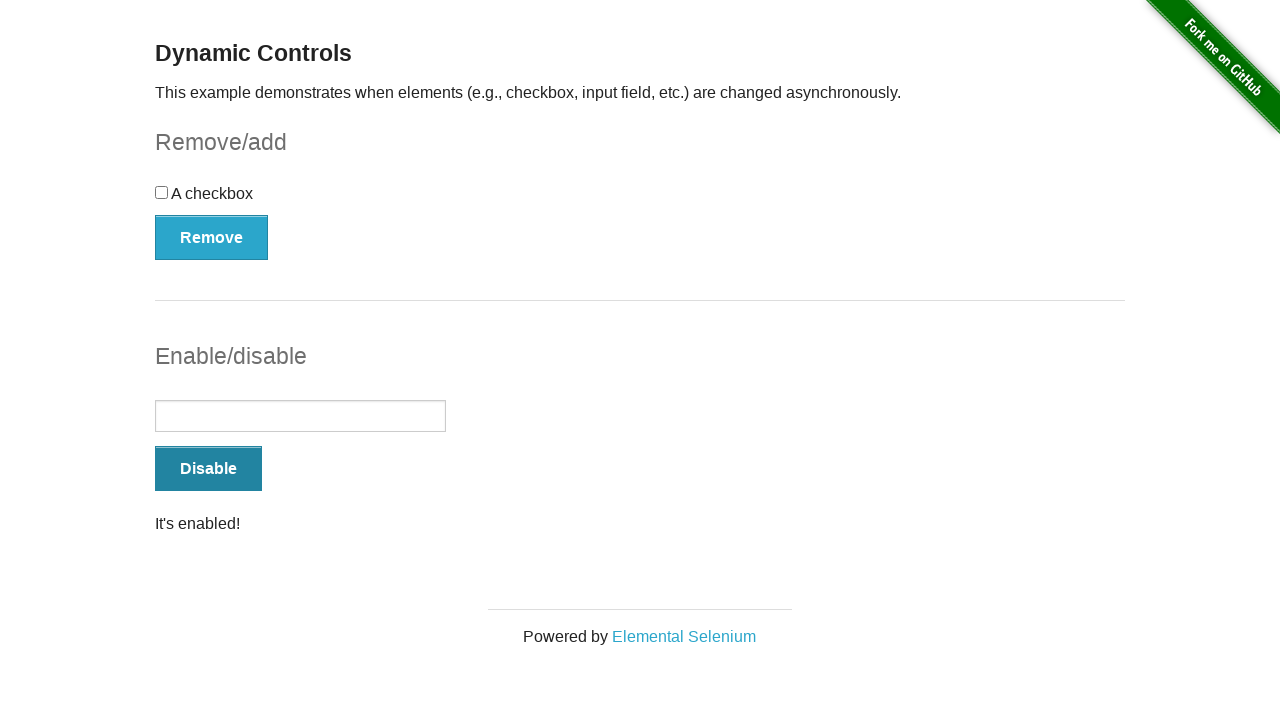

Verified 'It's enabled!' success message is visible
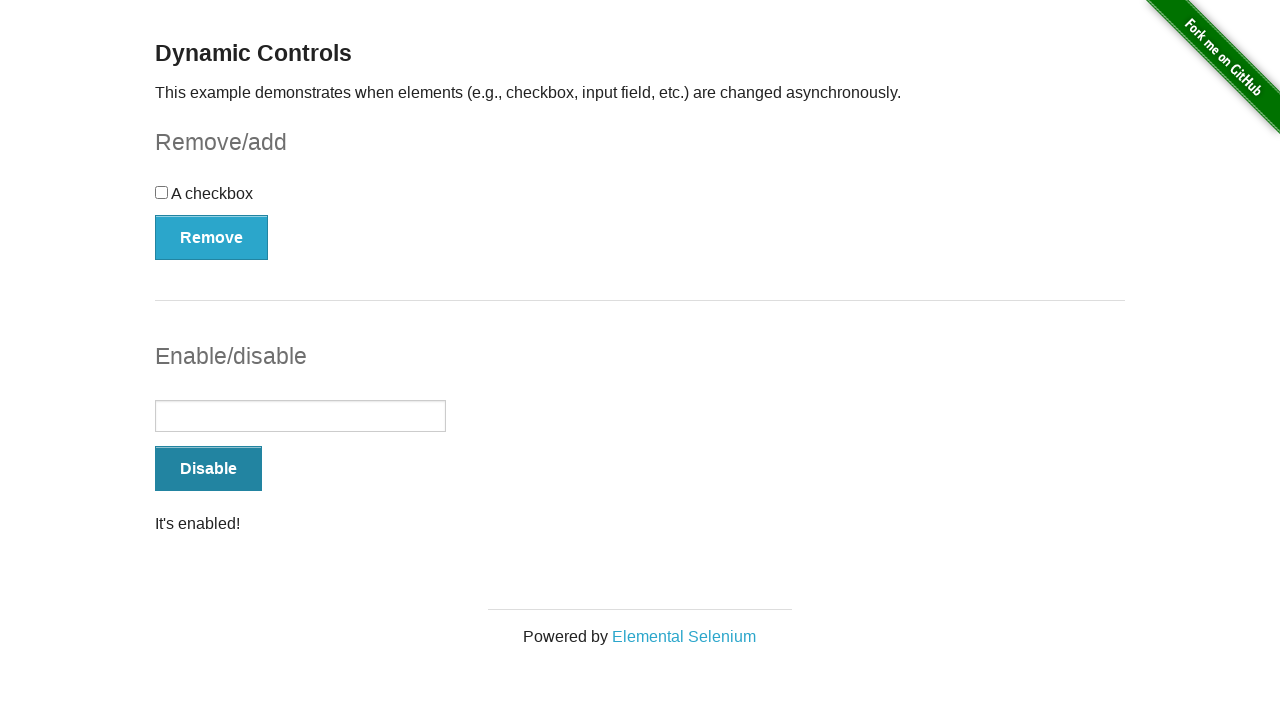

Verified textbox is now enabled
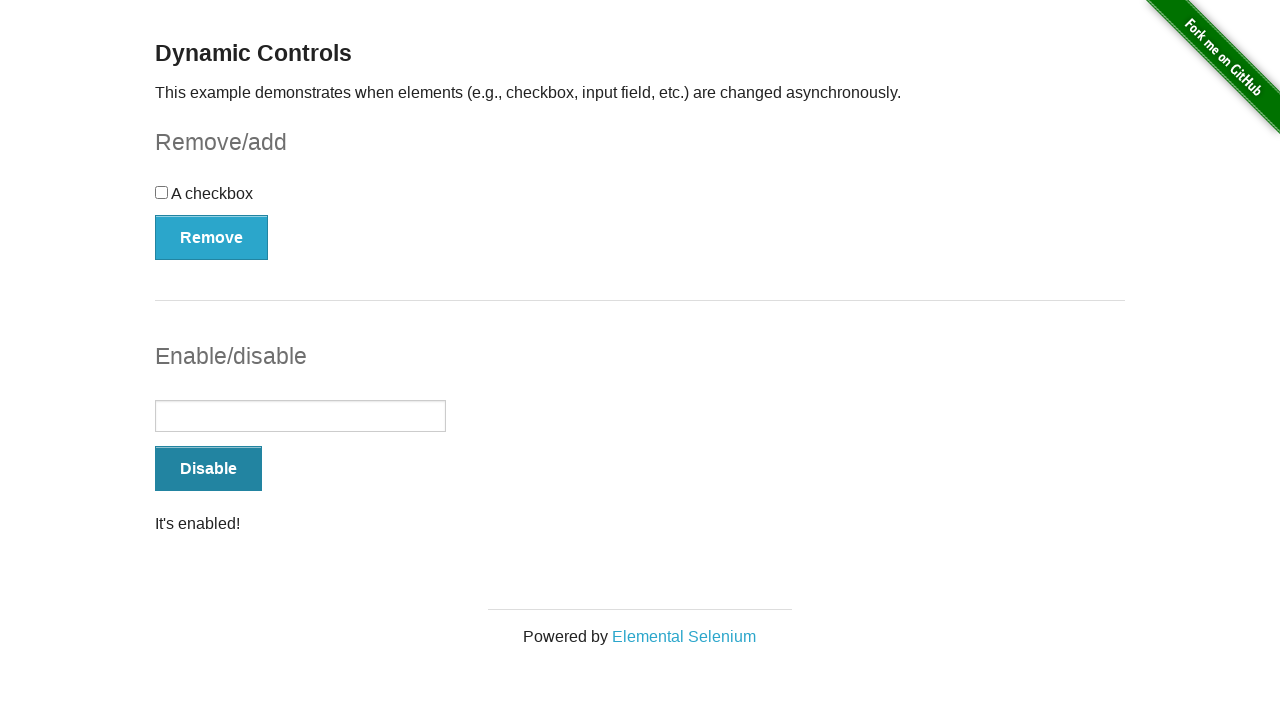

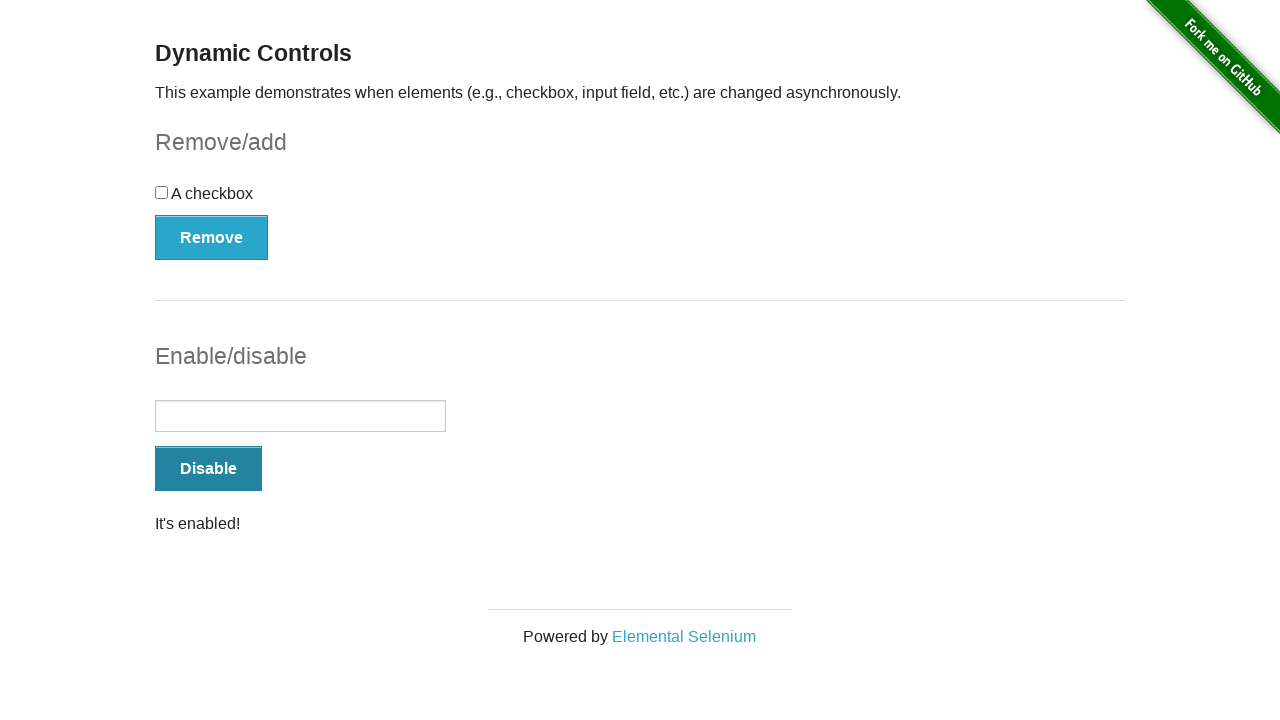